Tests prompt alert by clicking a button, entering text in the prompt, and accepting it

Starting URL: https://letcode.in/alert

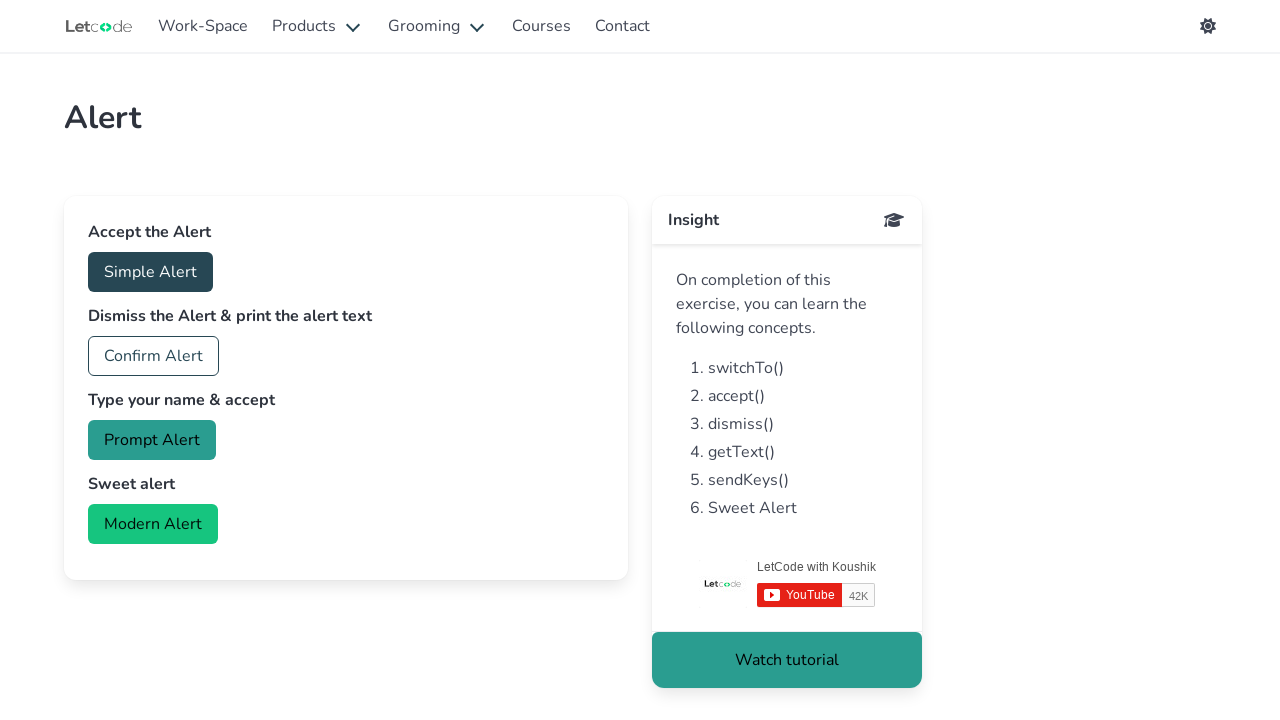

Set up dialog handler to accept prompt with name 'Koushik'
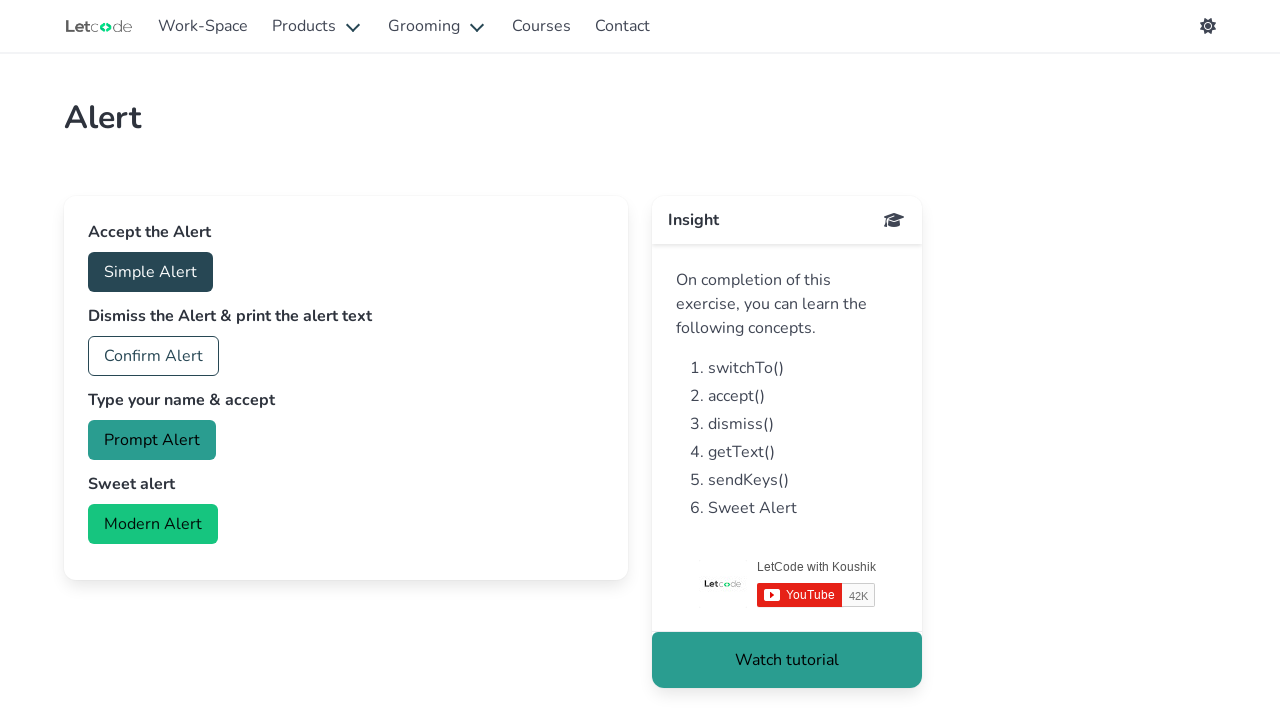

Clicked prompt alert button at (152, 440) on #prompt
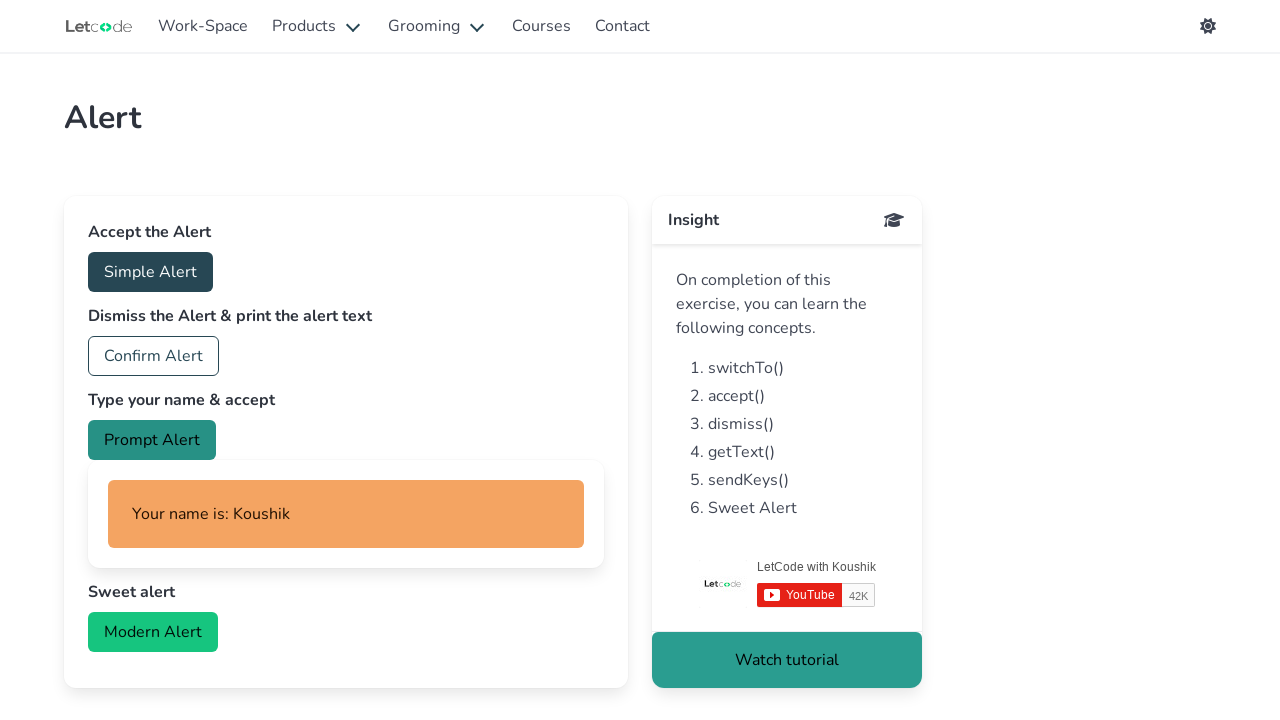

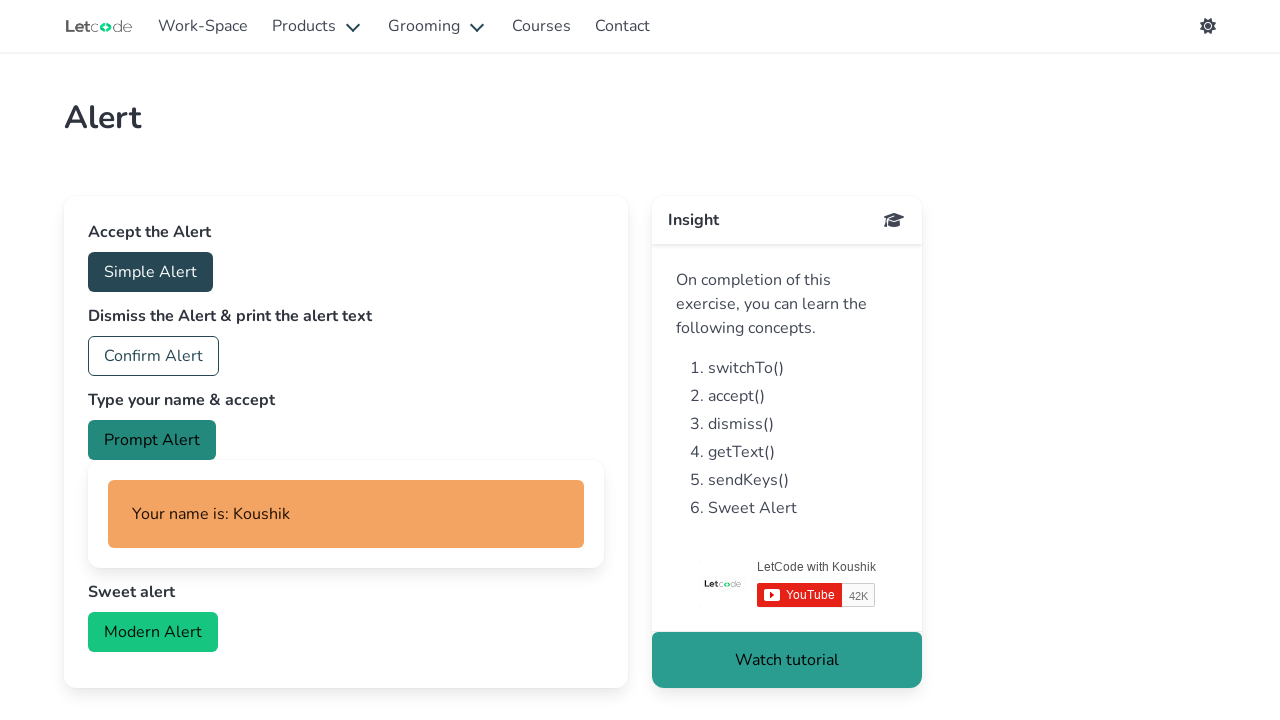